Tests dropdown selection functionality by clicking and selecting an option

Starting URL: https://rahulshettyacademy.com/AutomationPractice/

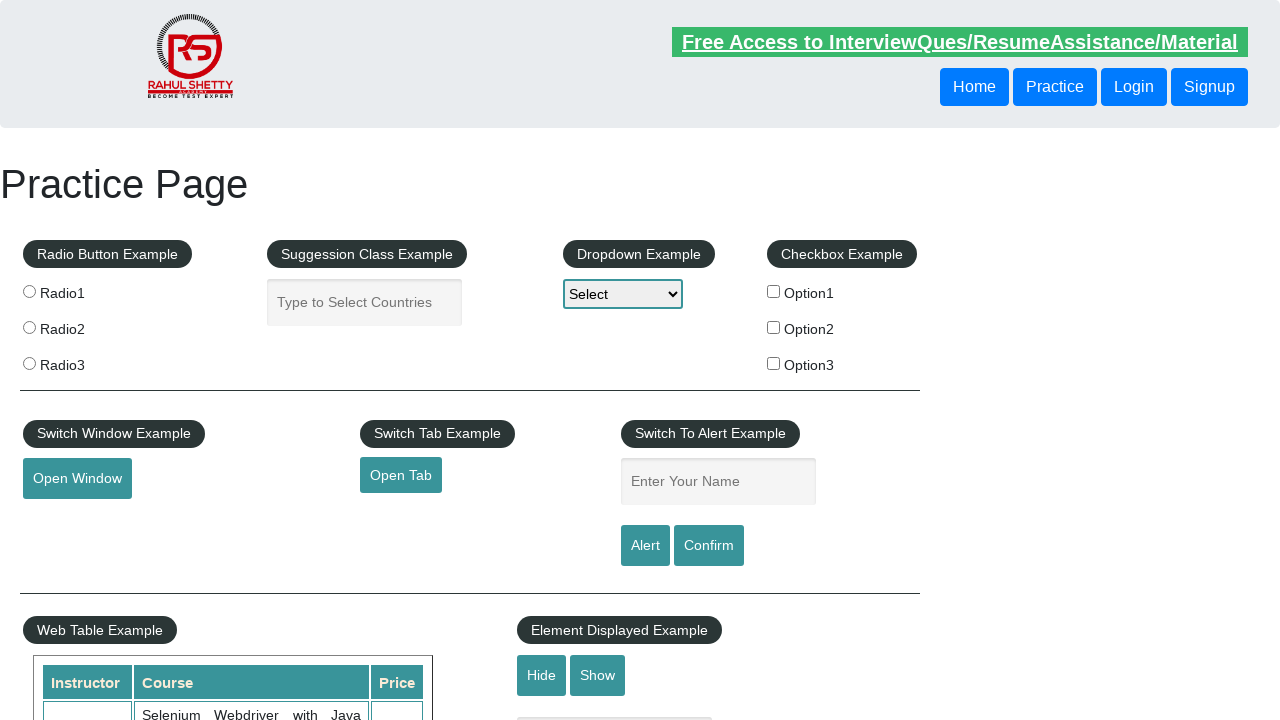

Clicked dropdown to open it at (623, 294) on #dropdown-class-example
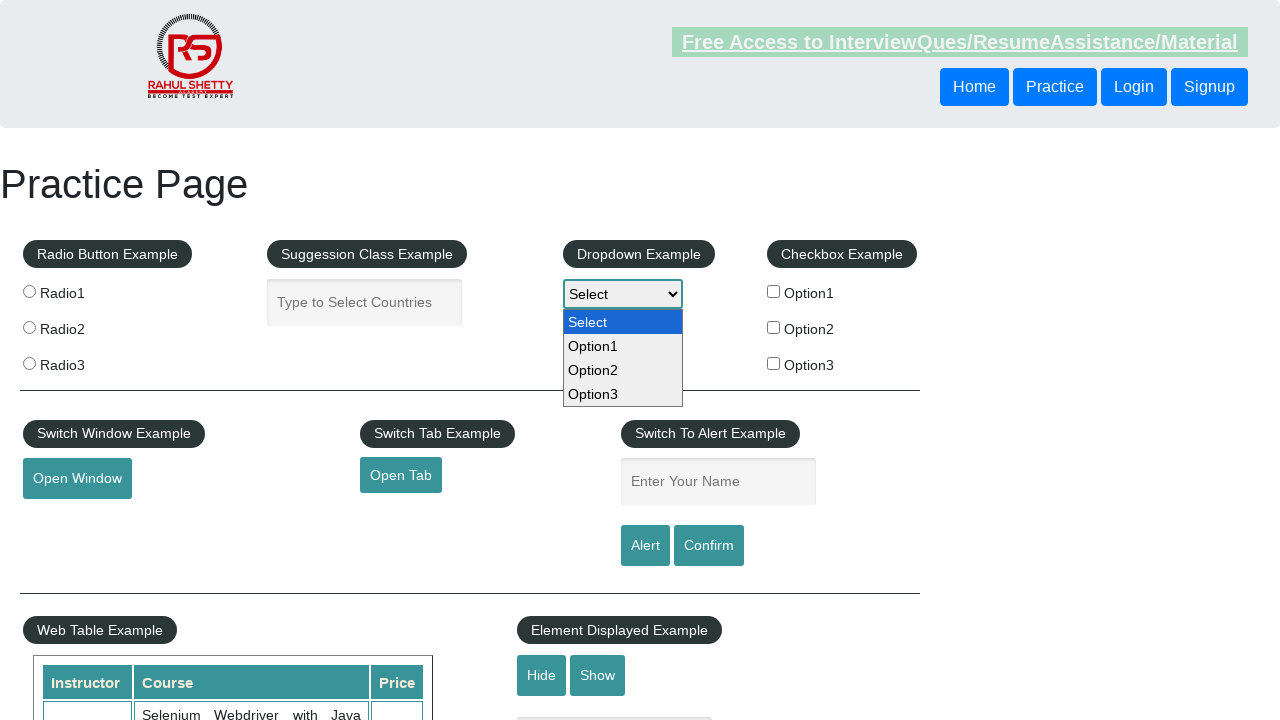

Selected 'option3' from dropdown on #dropdown-class-example
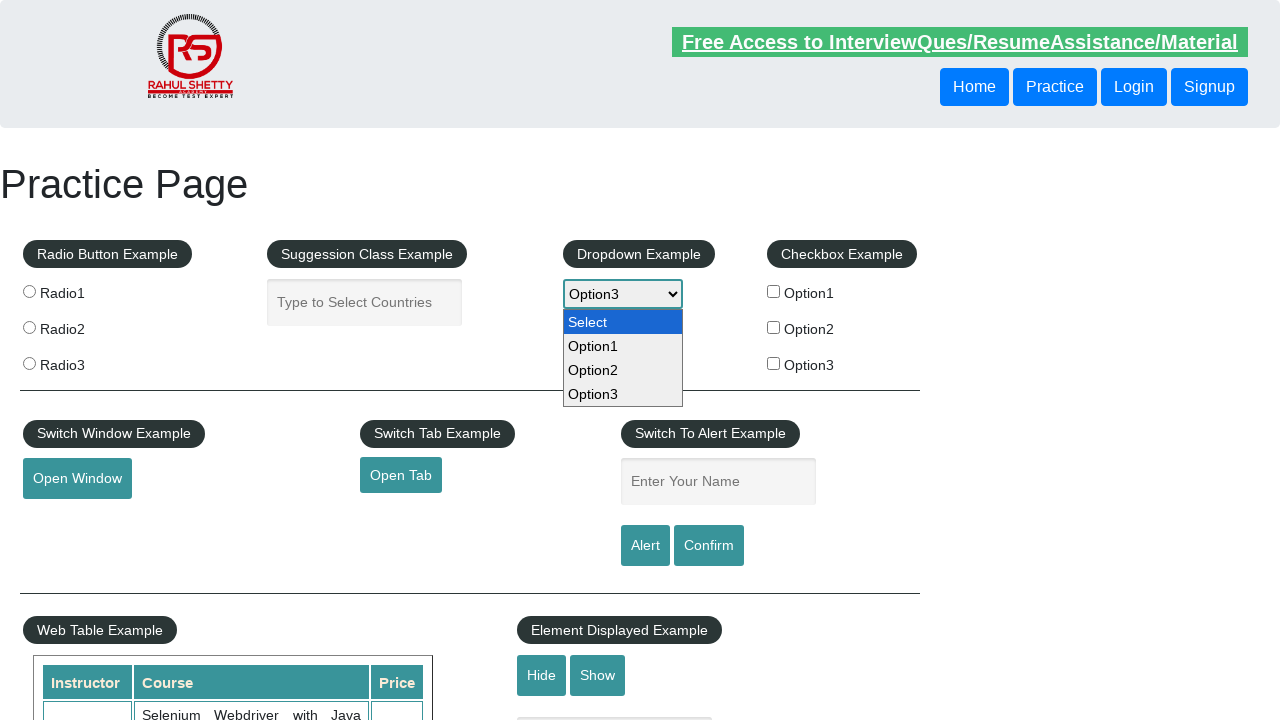

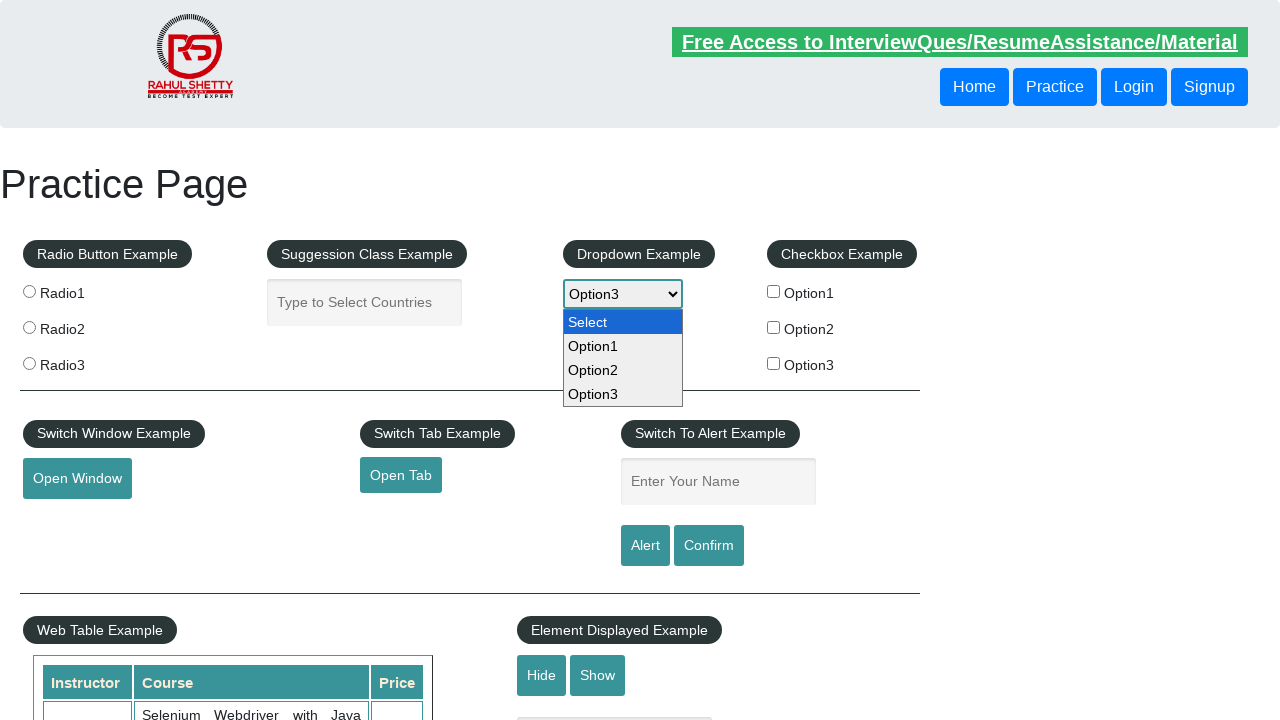